Navigates to Pro Kabaddi standings page and retrieves information for a specific team from the standings table

Starting URL: https://www.prokabaddi.com/standings

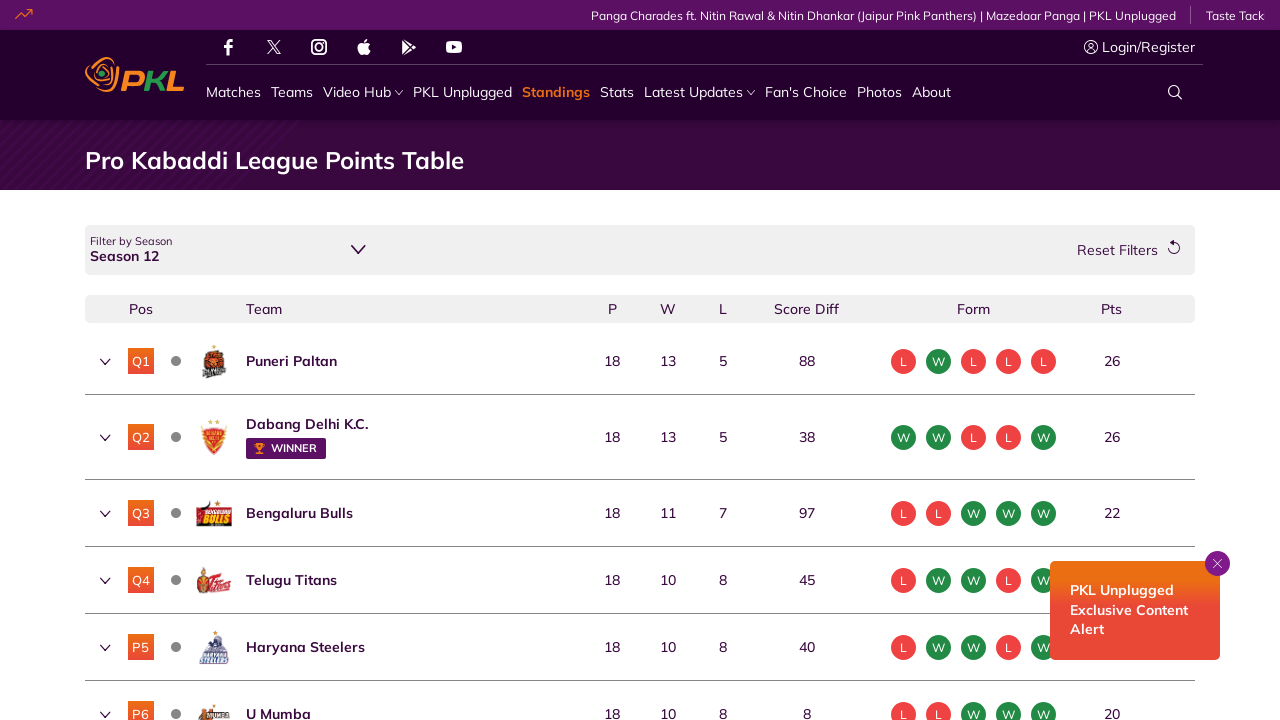

Defined team name to search for: Puneri Paltan
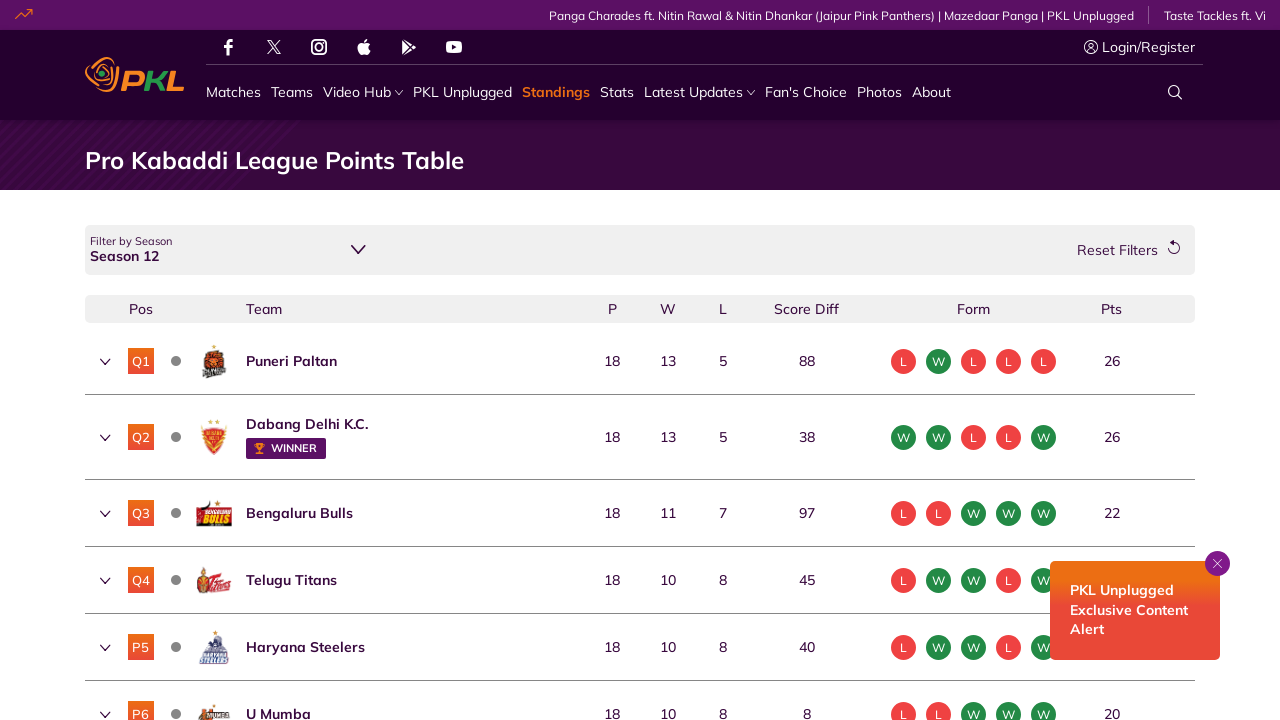

Retrieved team information for Puneri Paltan from standings table
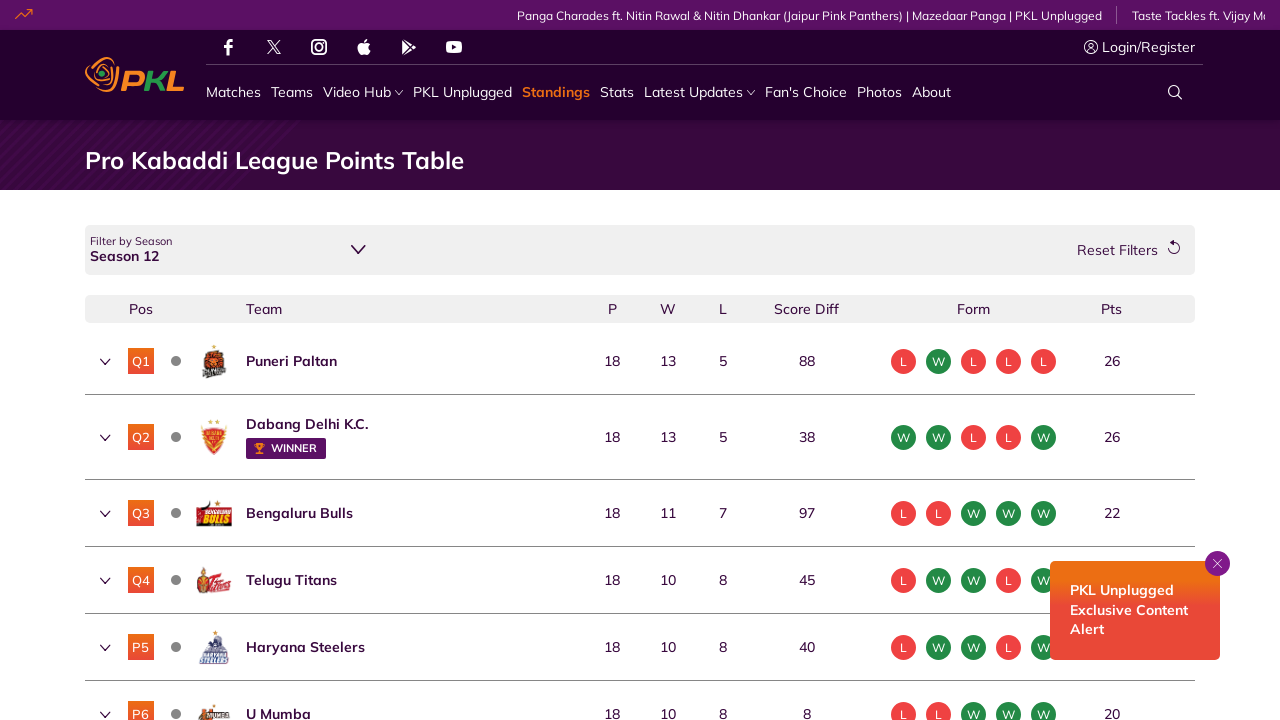

Printed team information for verification
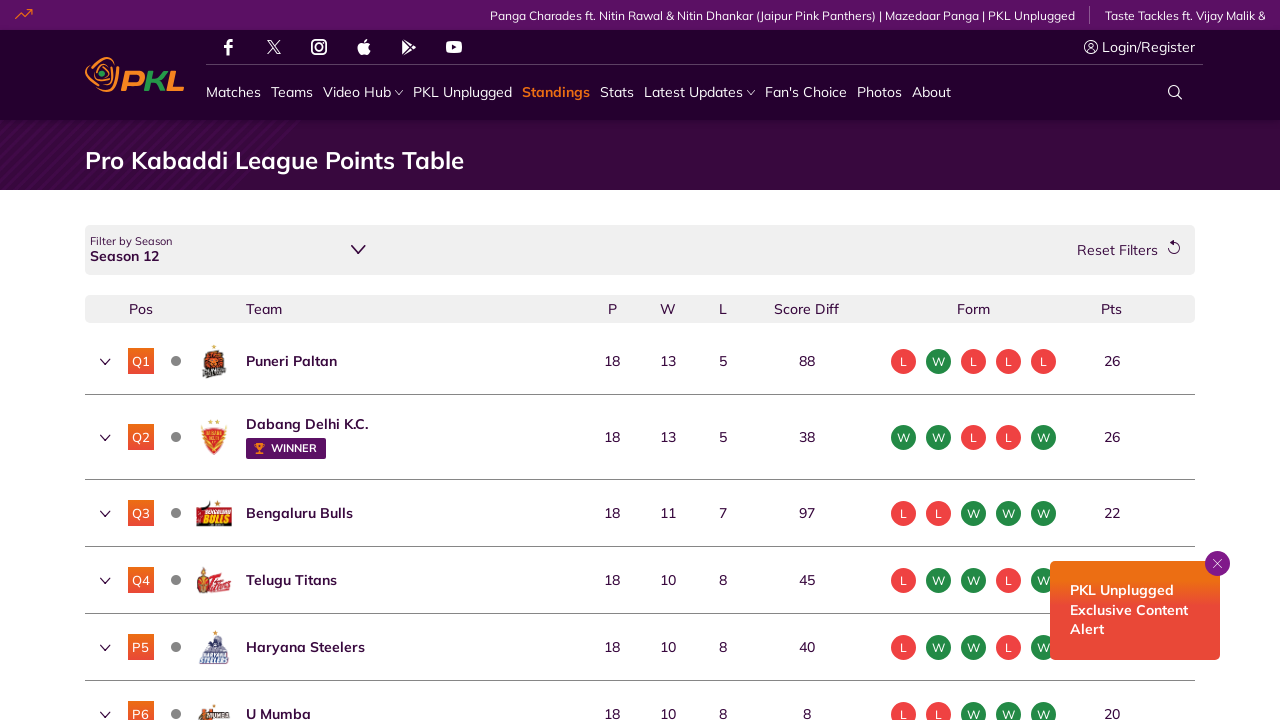

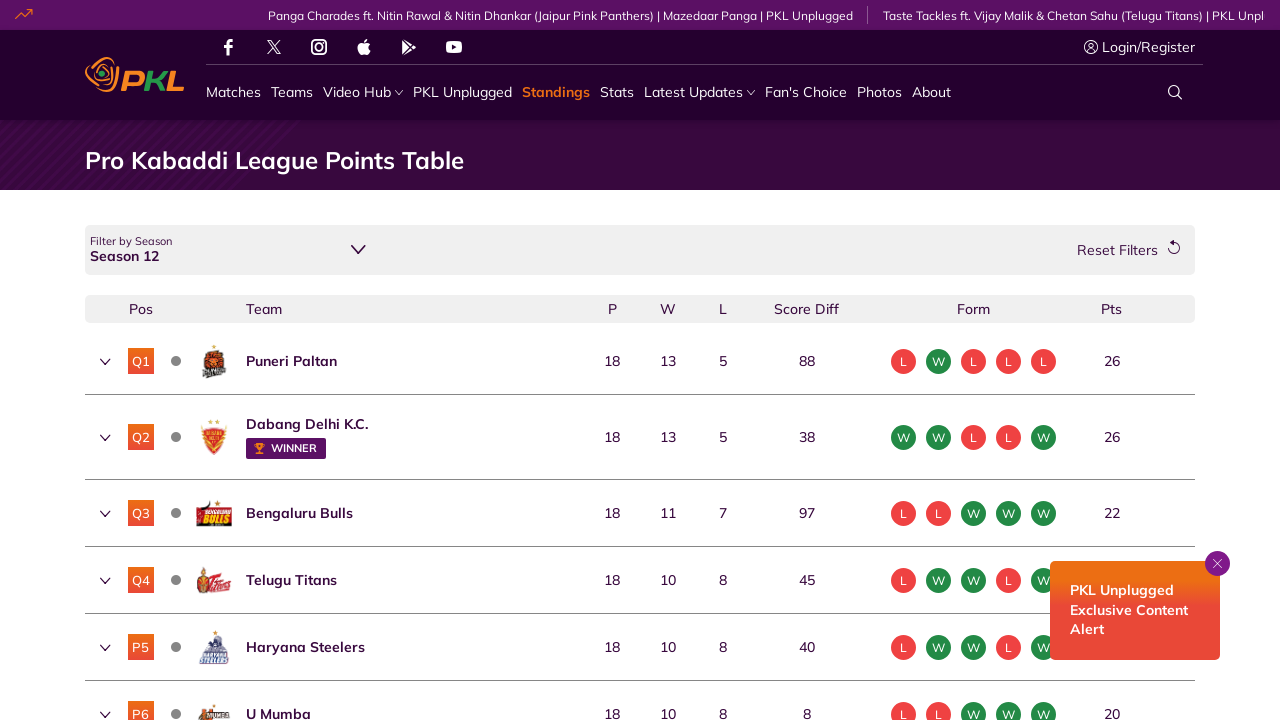